Navigates to an automation practice page and verifies that the name input field is present on the page

Starting URL: https://rahulshettyacademy.com/AutomationPractice/

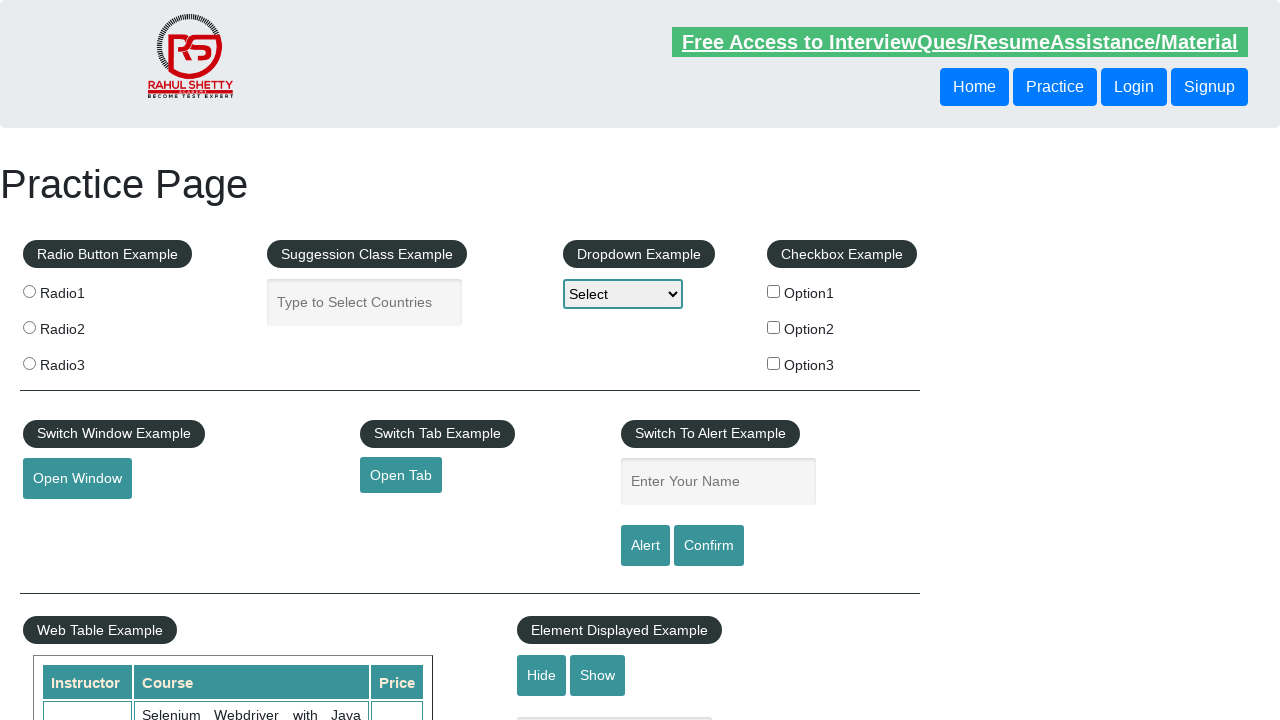

Navigated to automation practice page
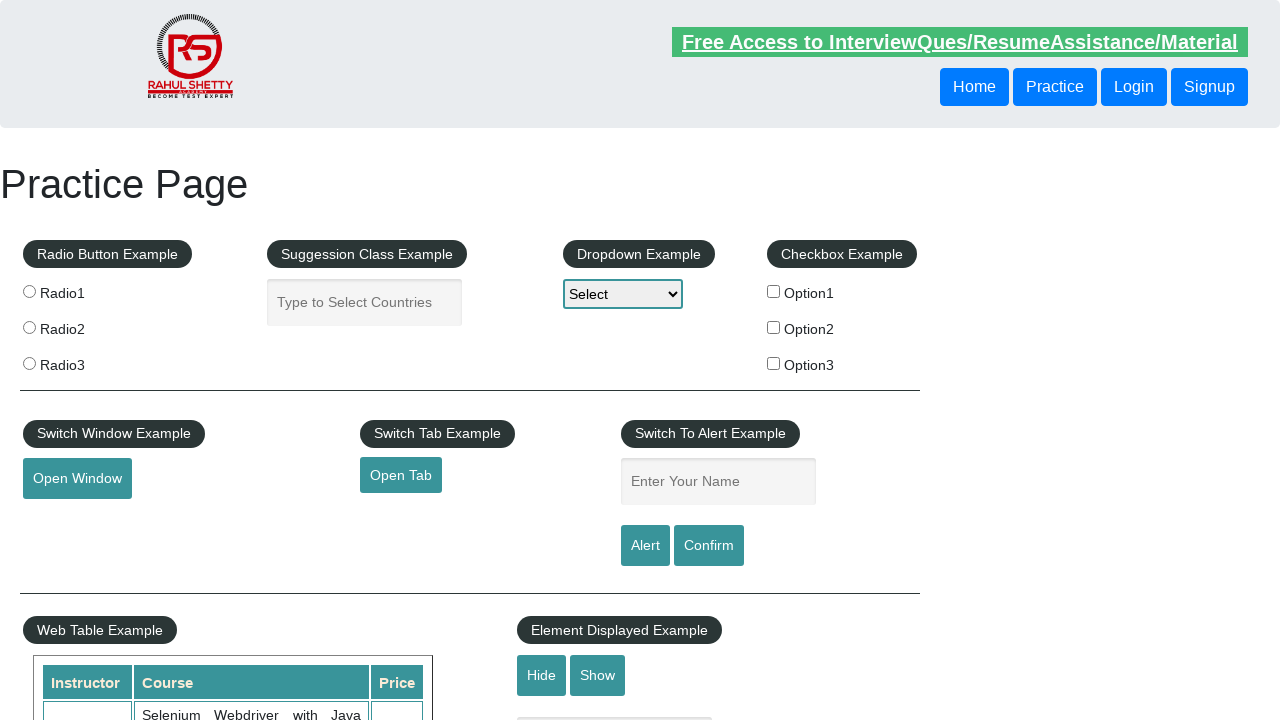

Name input field is present on the page
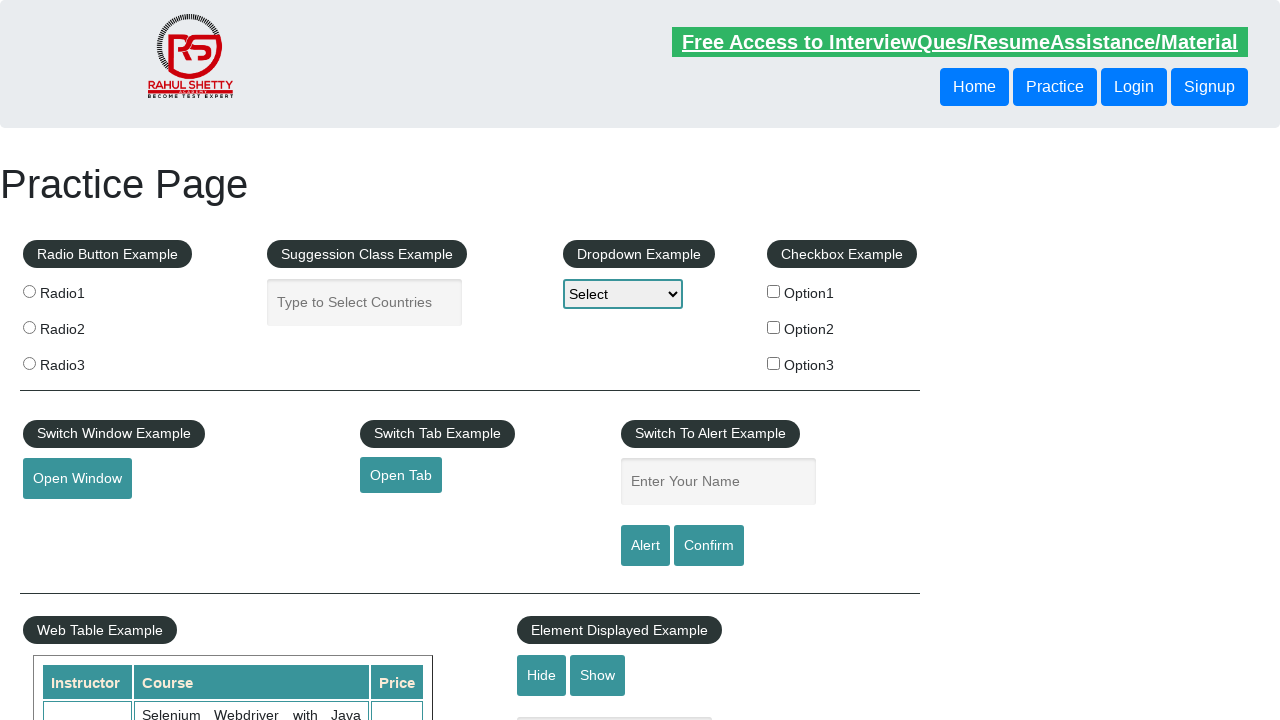

Verified name input field exists via XPath locator
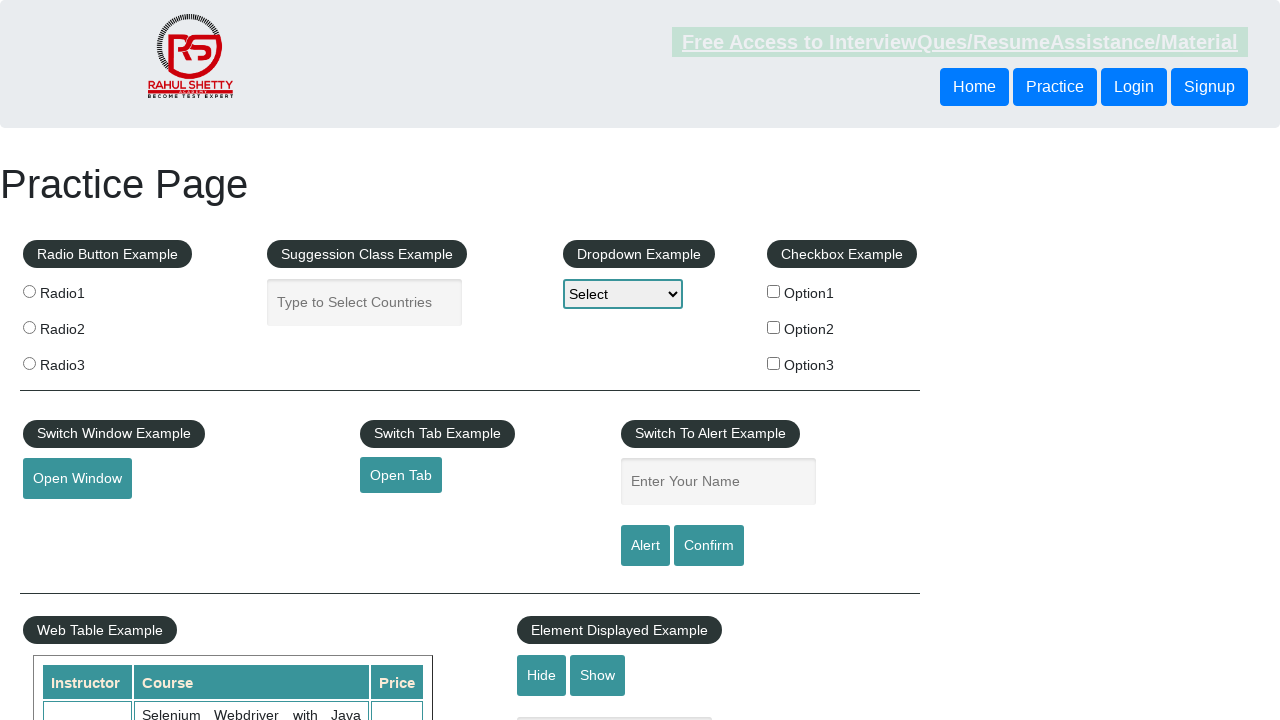

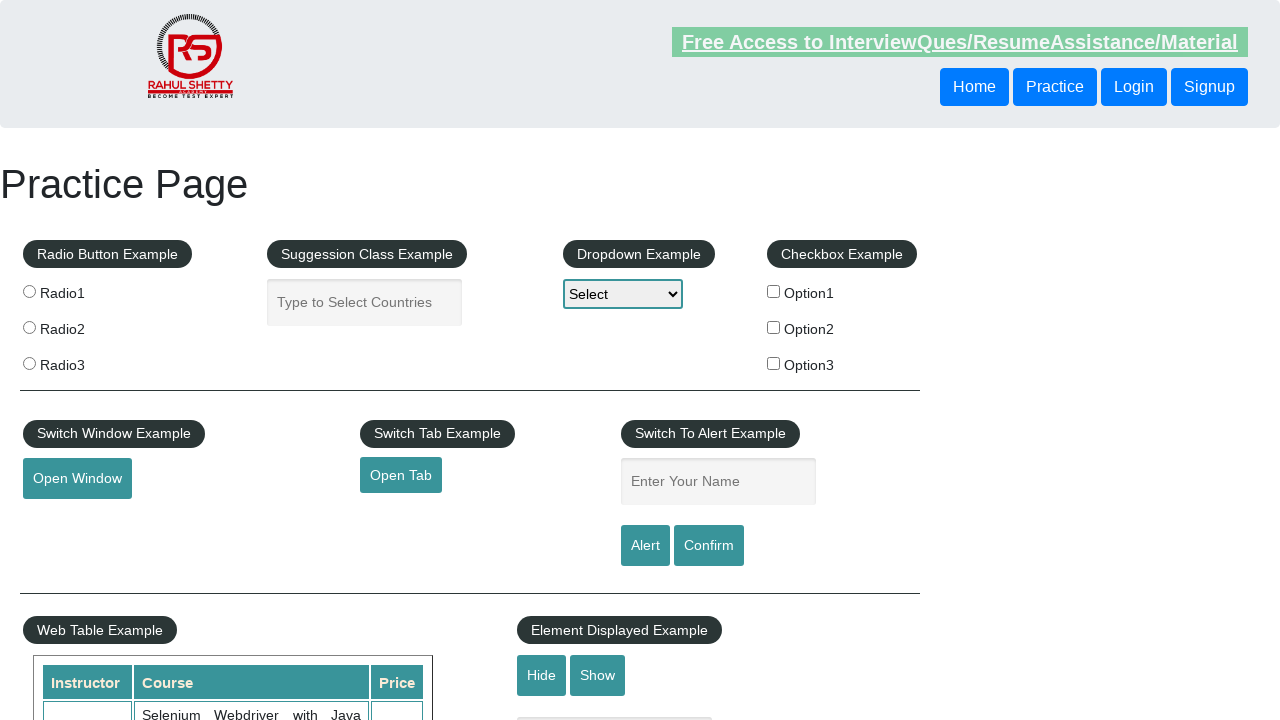